Tests the Reset button functionality on a feedback form by filling all fields and clicking the clear button, then verifying all fields are empty

Starting URL: http://zero.webappsecurity.com/

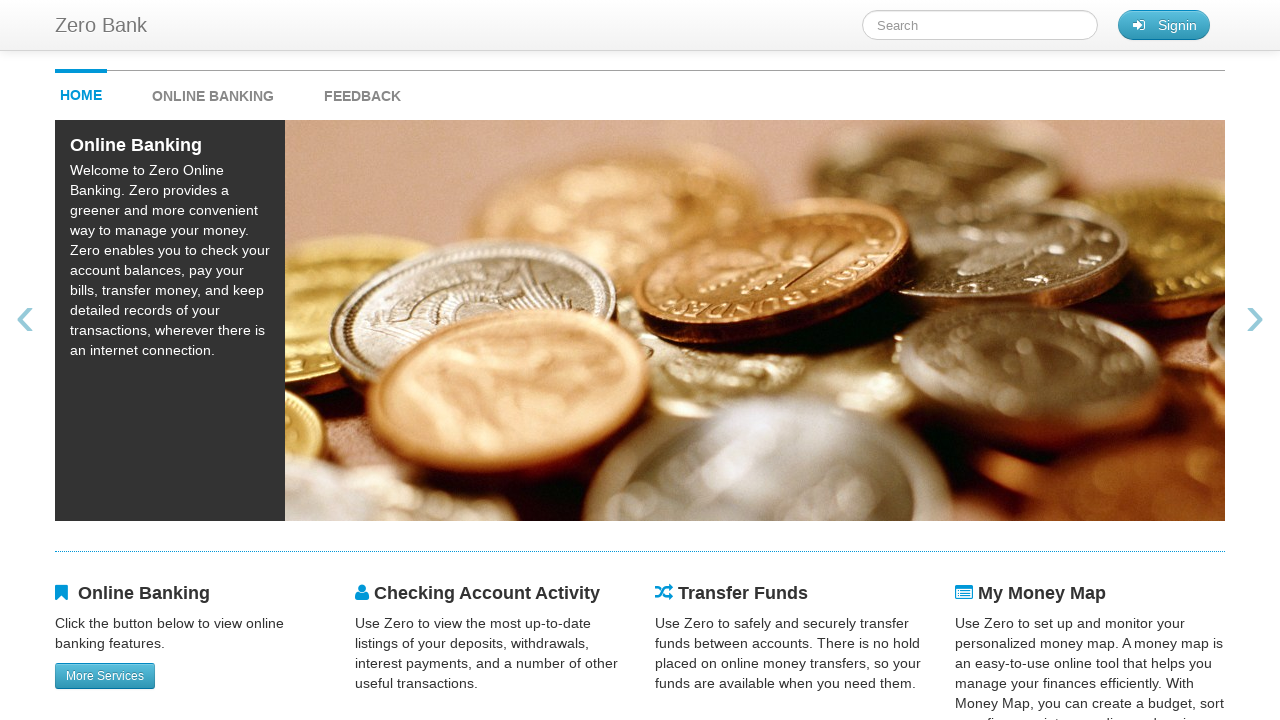

Clicked feedback link to navigate to feedback form at (362, 91) on #feedback
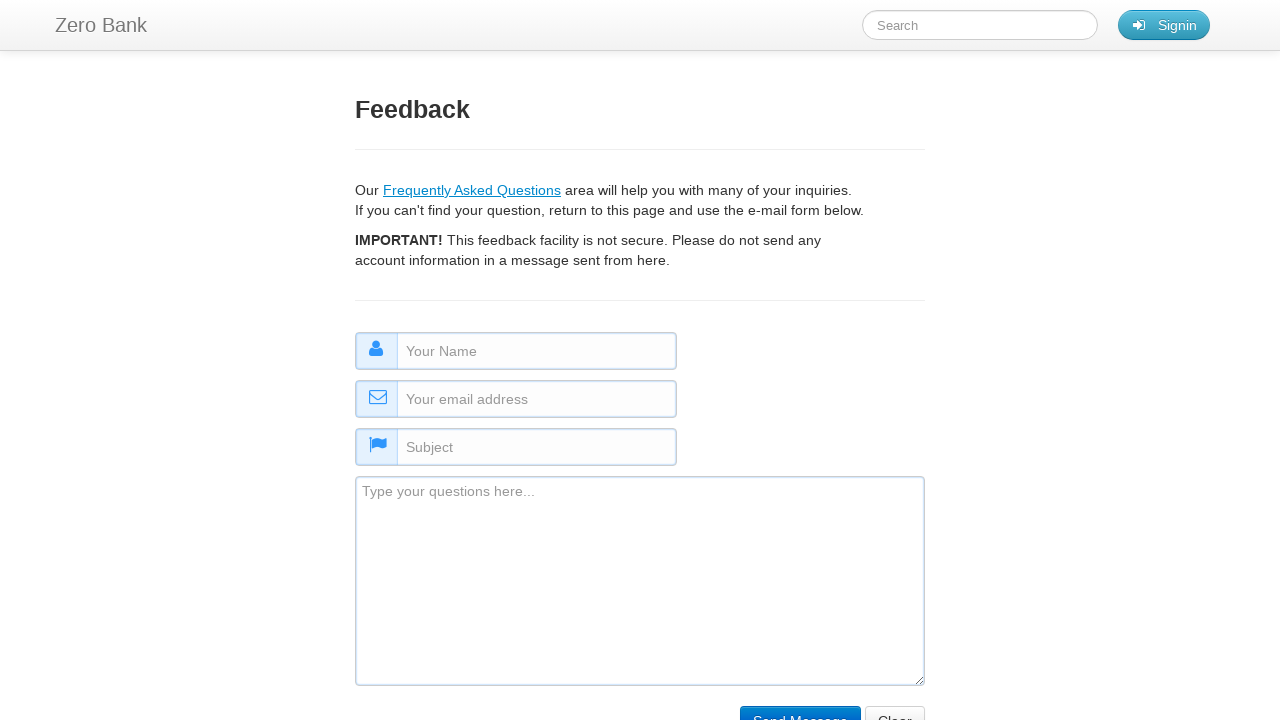

Filled name field with 'Ramsha Warsi' on #name
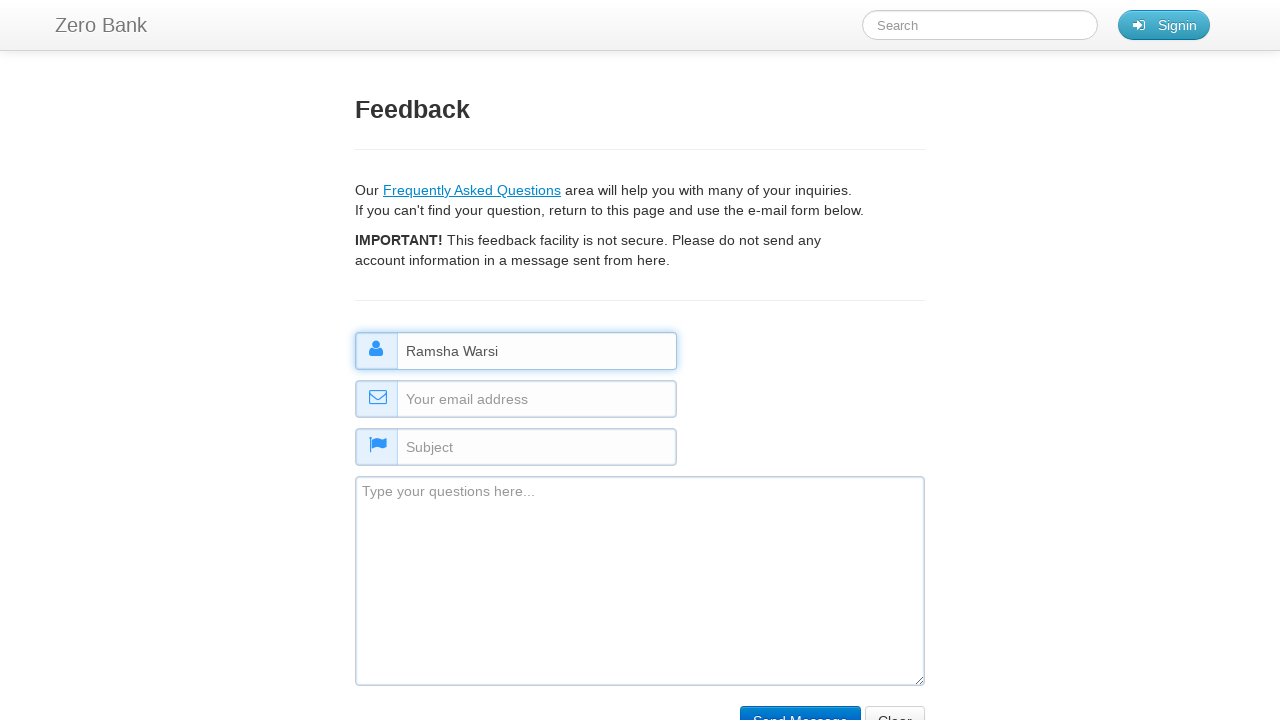

Filled email field with 'email@email.com' on #email
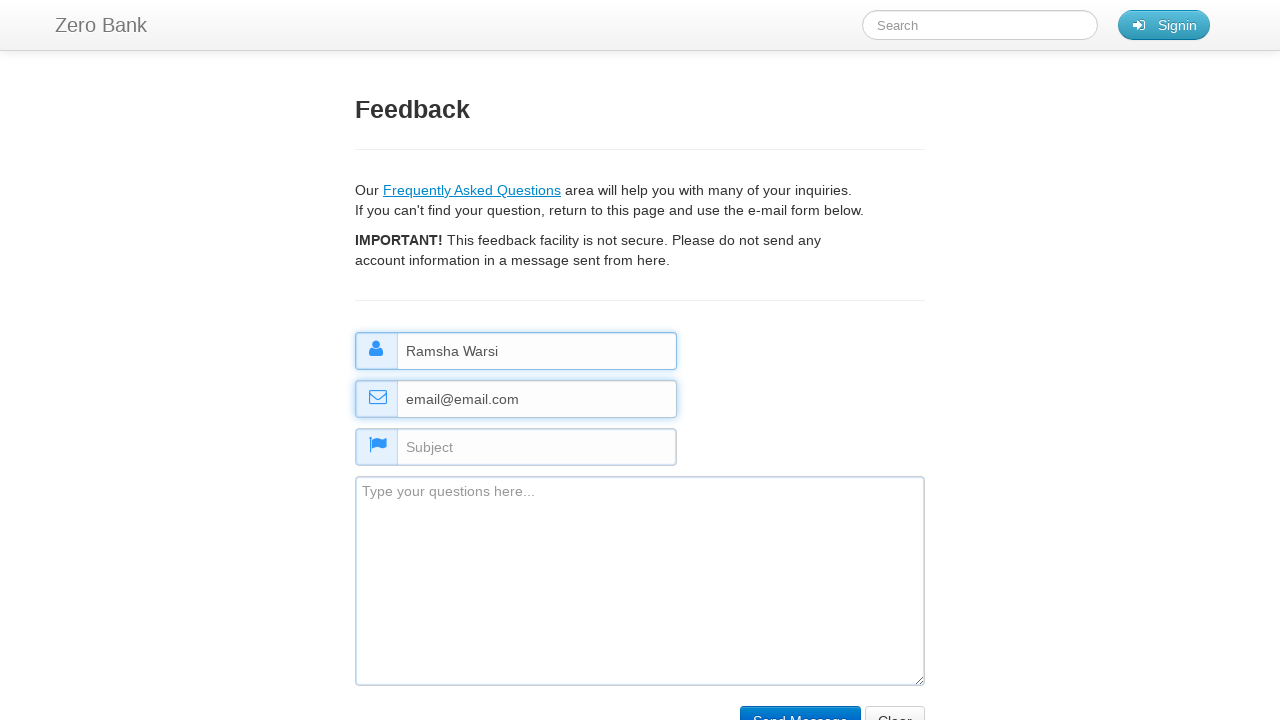

Filled subject field with 'Feedback' on #subject
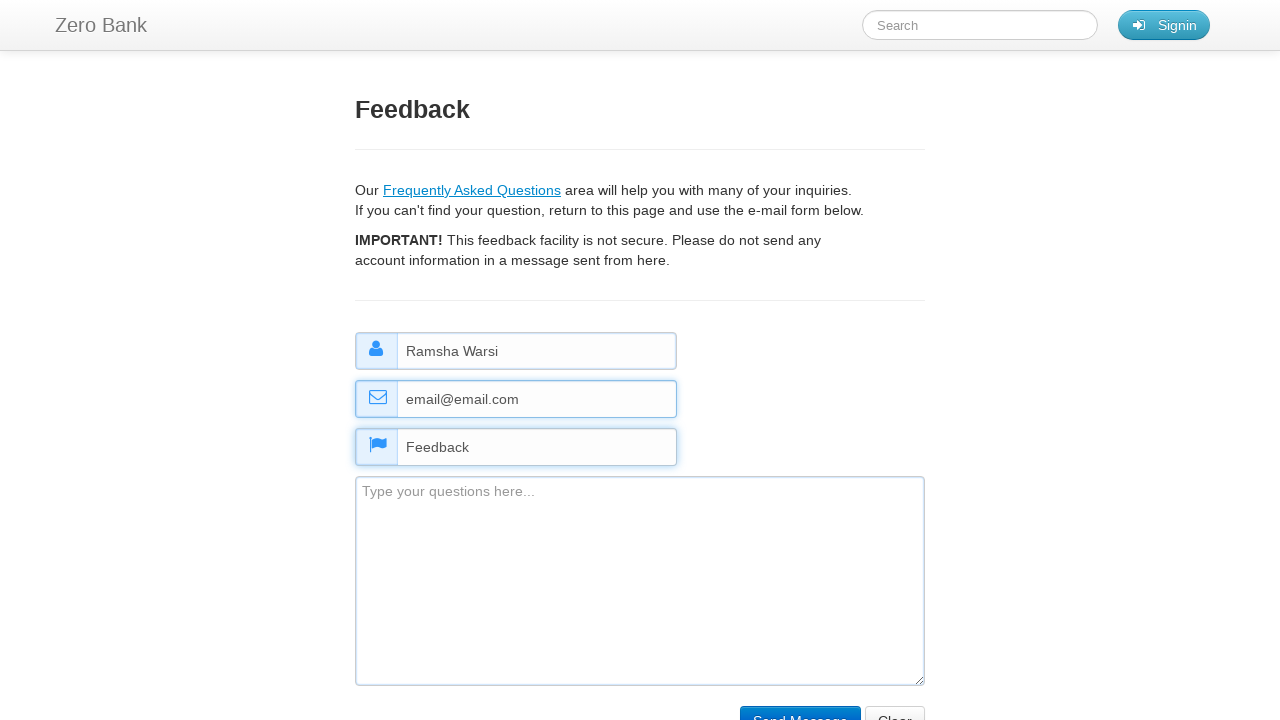

Filled comment field with 'Playwright execution is too fast' on #comment
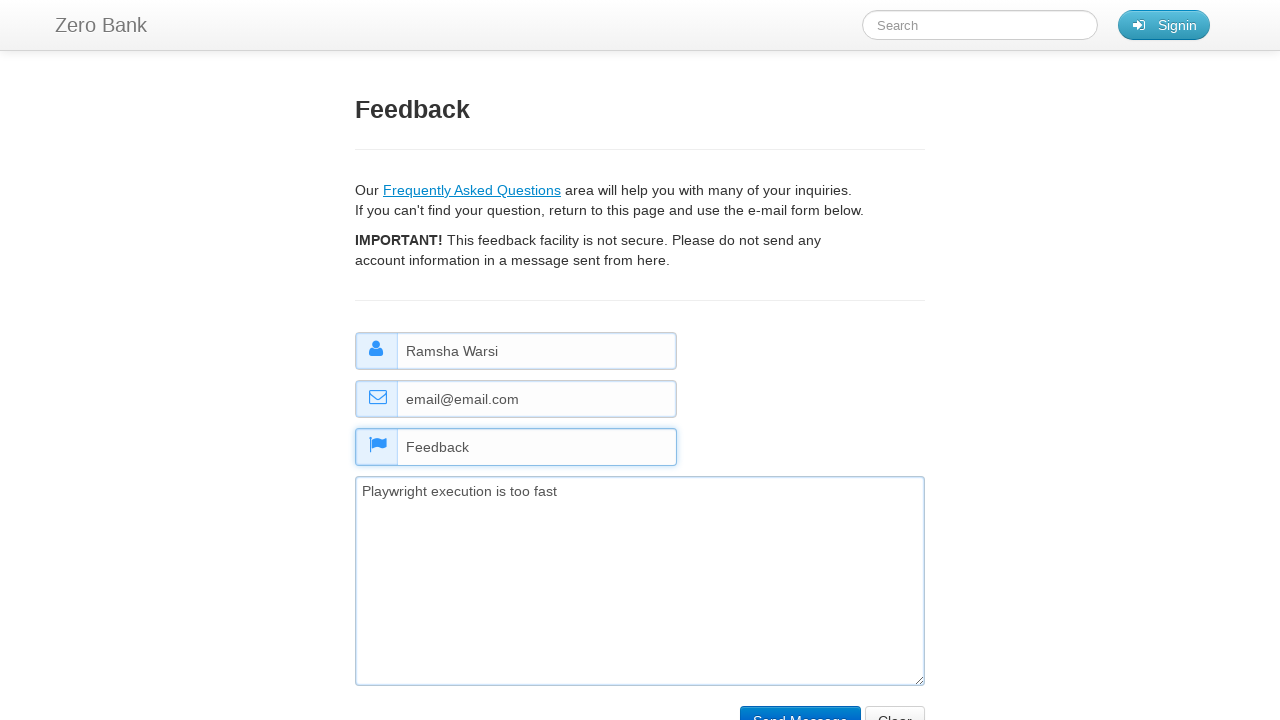

Clicked reset/clear button to clear all form fields at (895, 705) on input[name=clear]
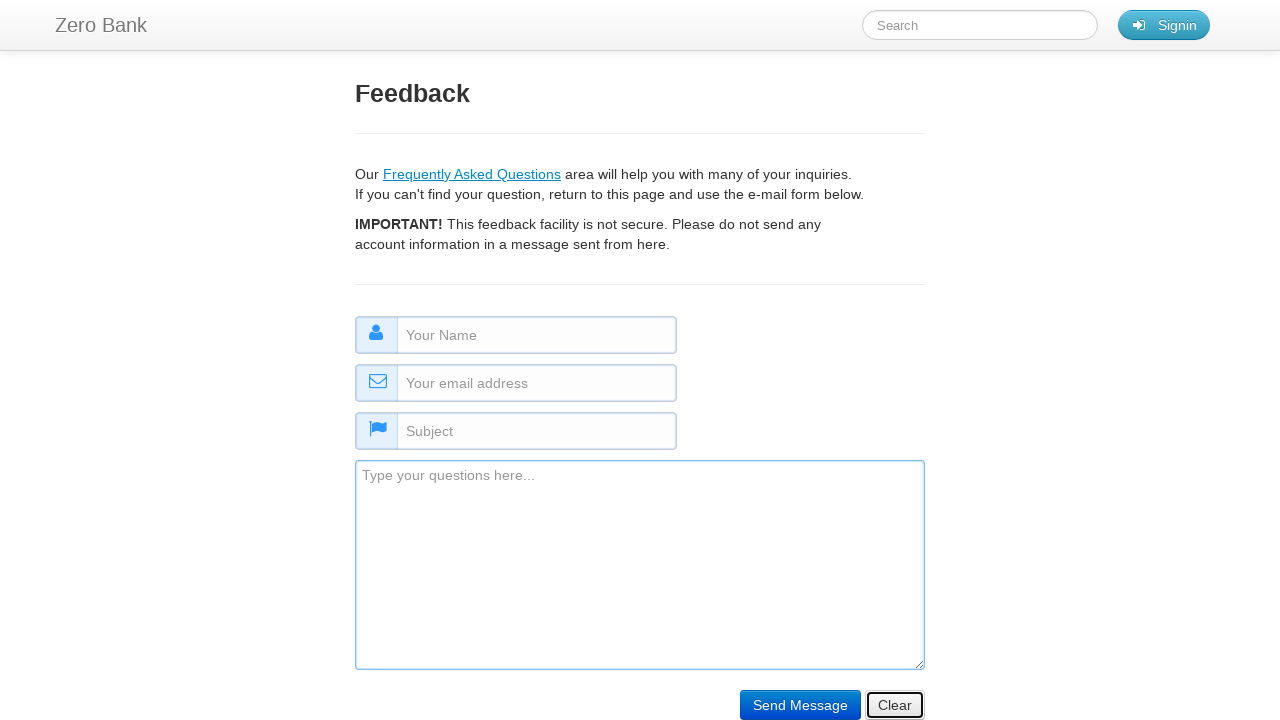

Verified name field is empty after reset
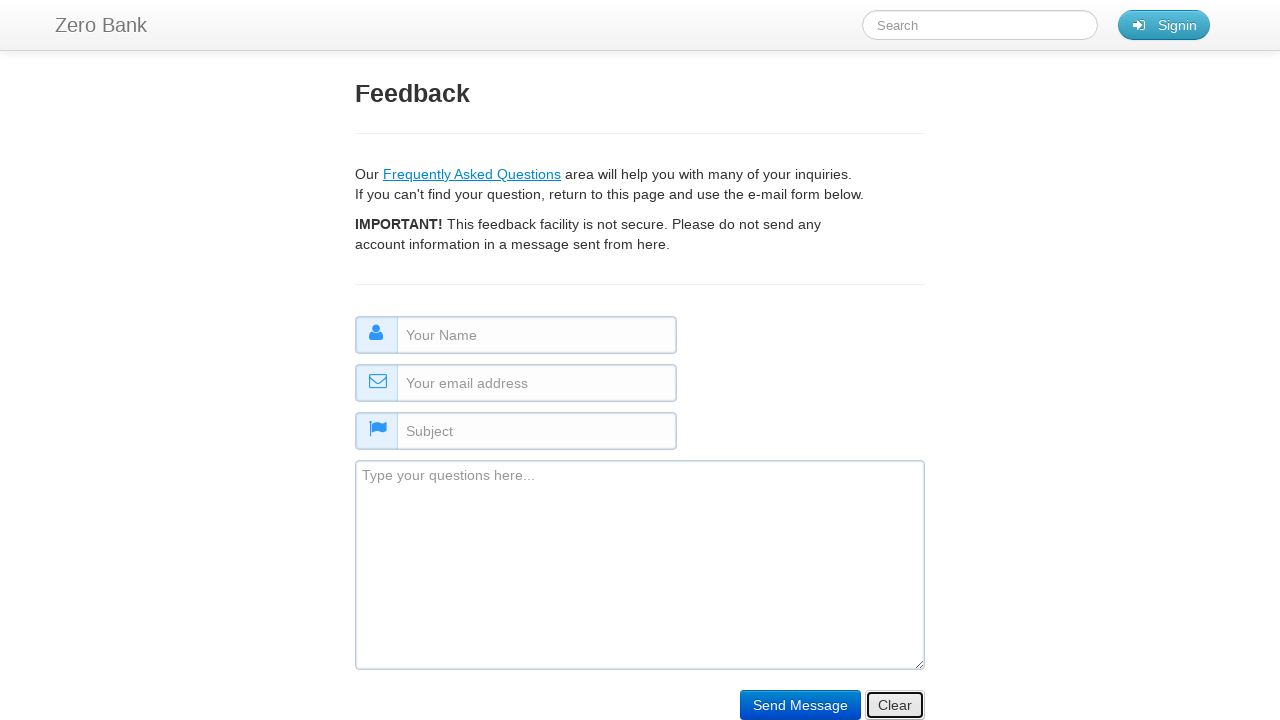

Verified email field is empty after reset
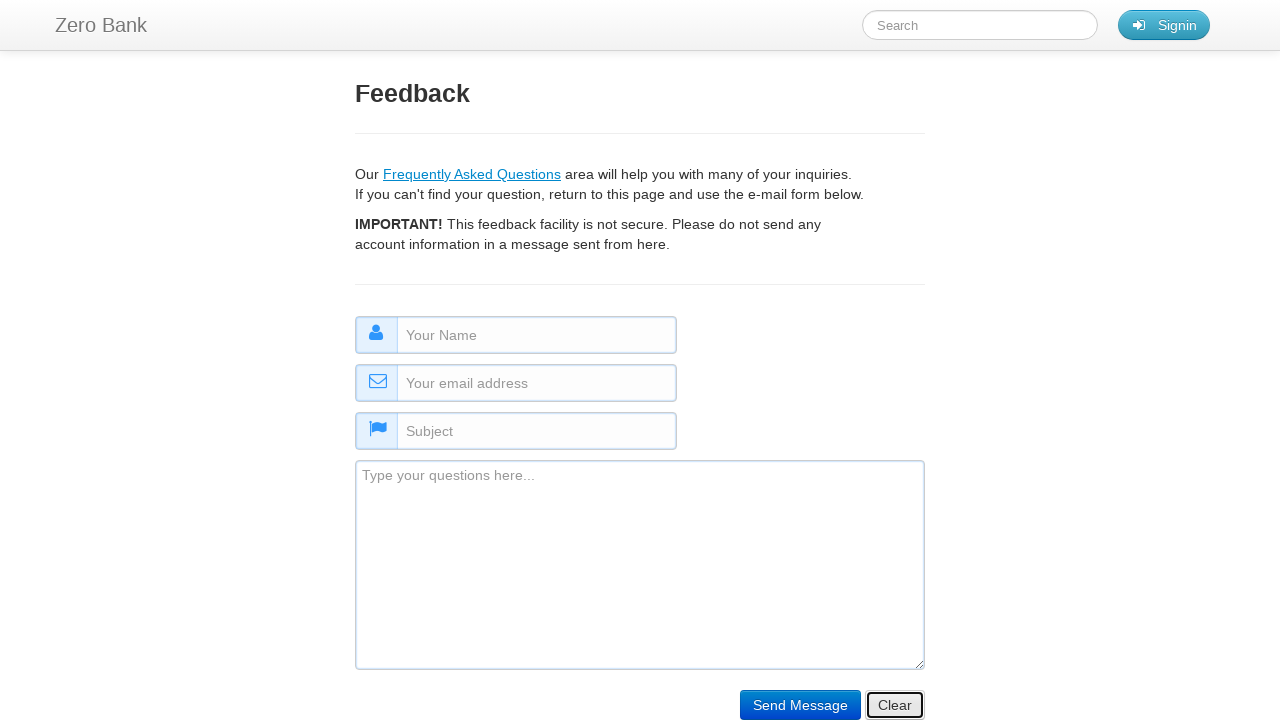

Verified subject field is empty after reset
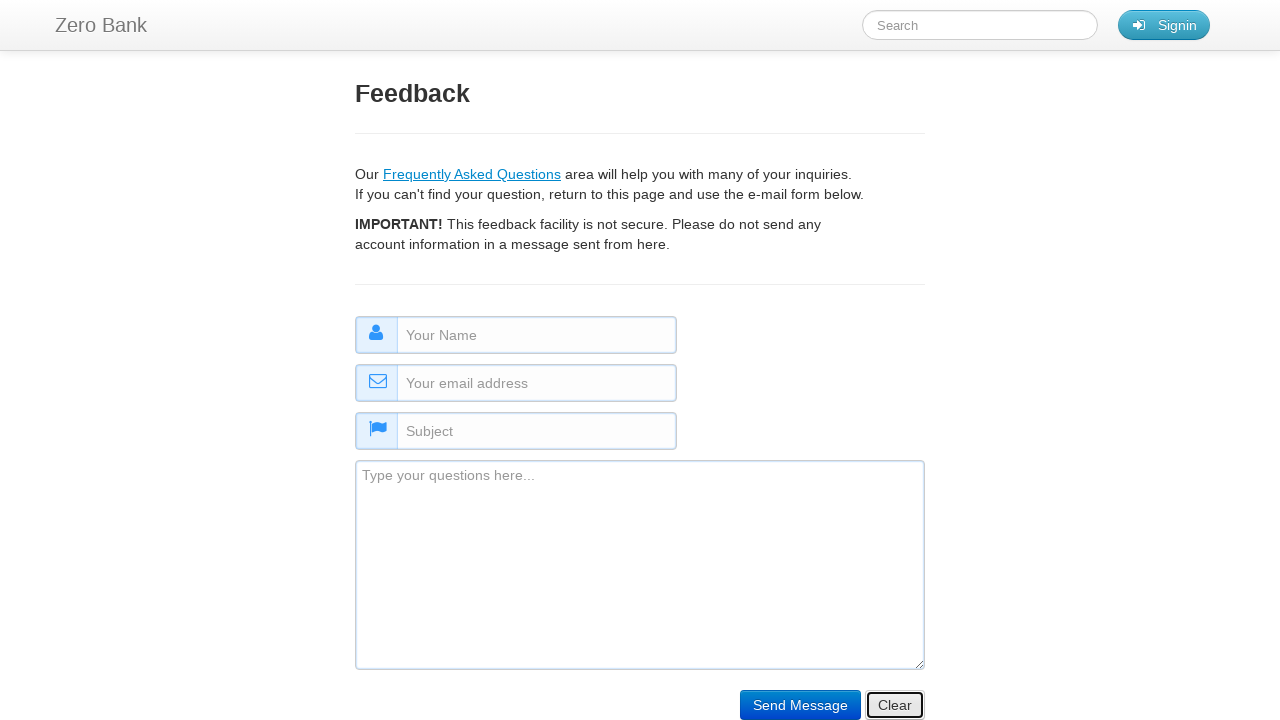

Verified comment field is empty after reset
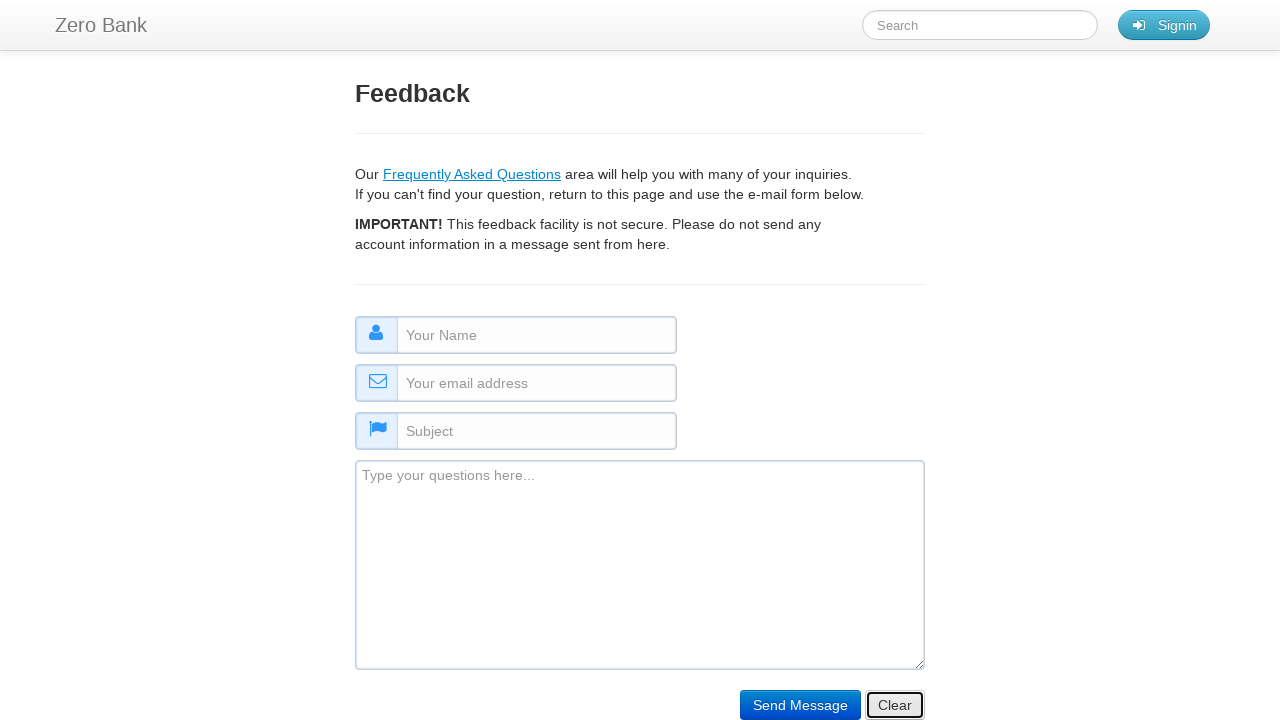

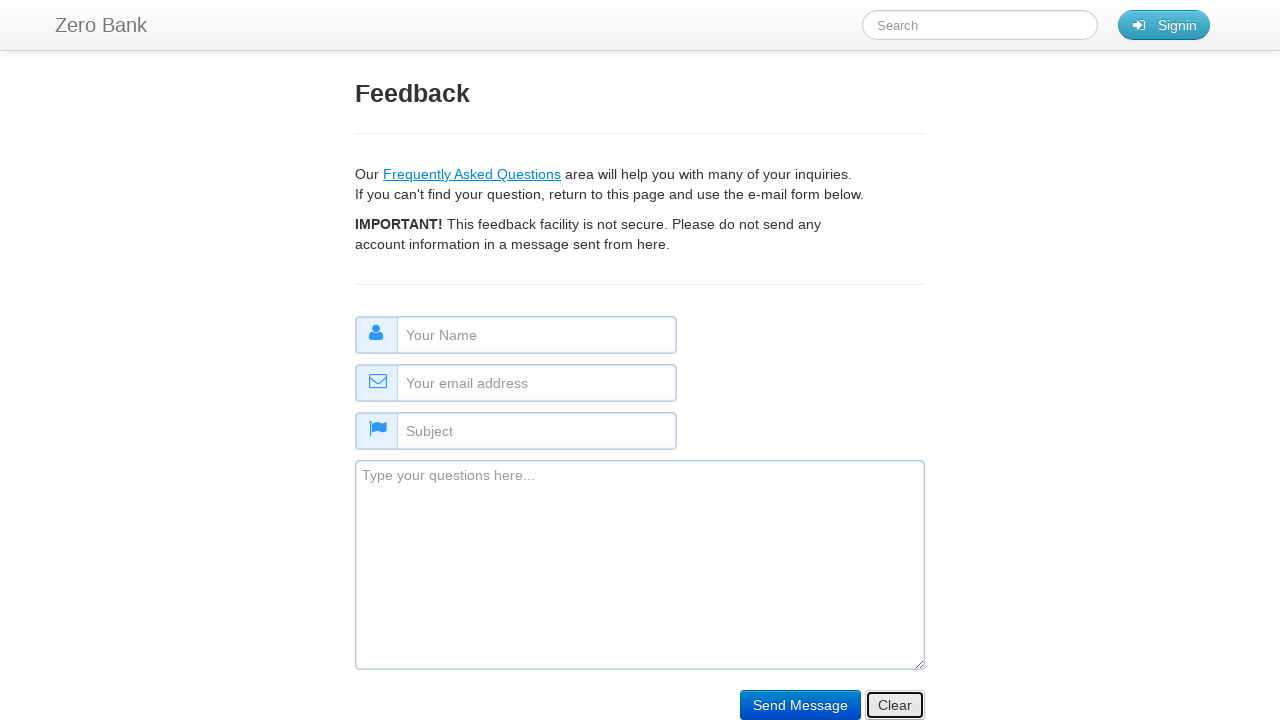